Navigates to Rediff homepage and clicks on the Create Account link using an advanced XPath selector

Starting URL: https://rediff.com

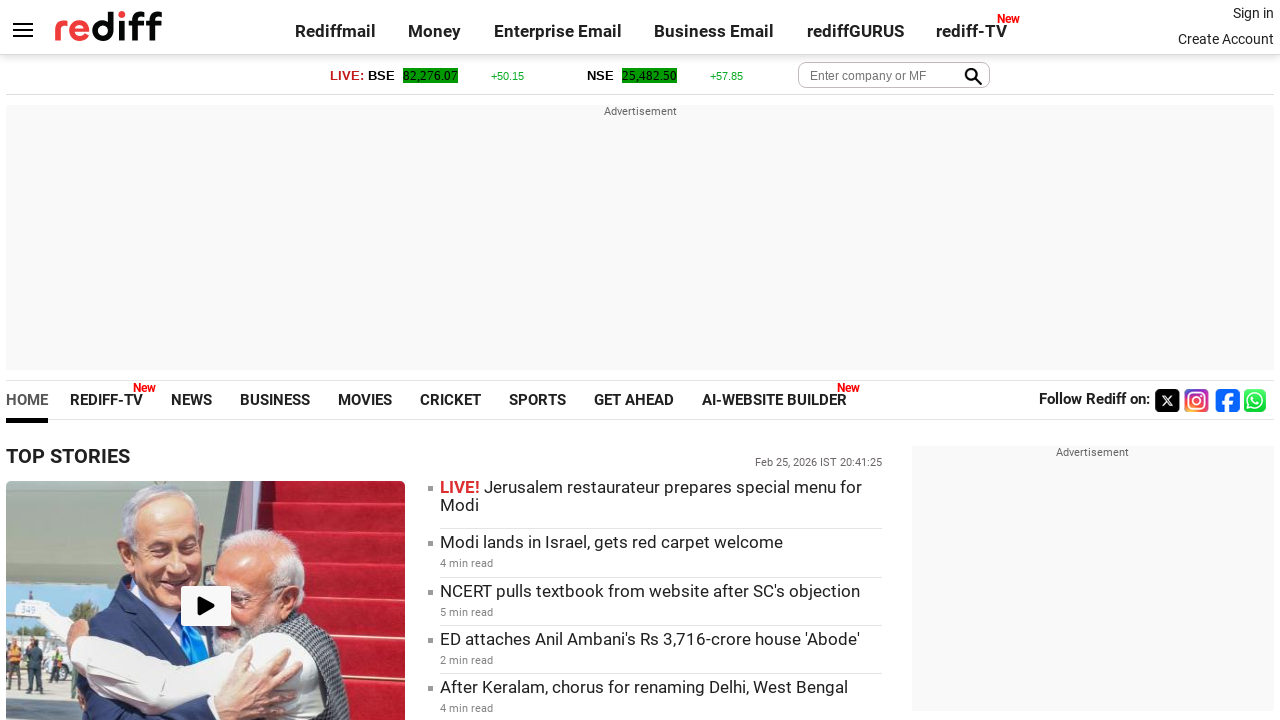

Navigated to Rediff homepage
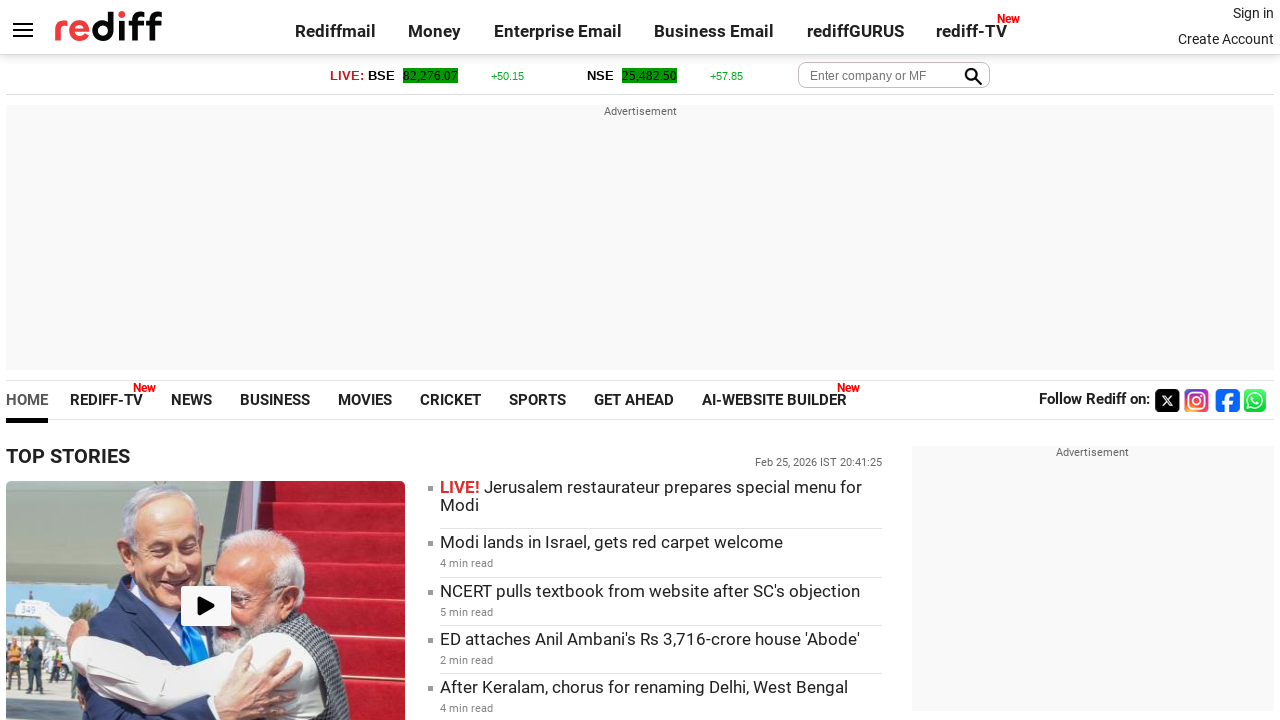

Clicked on Create Account link using XPath selector to find sibling of signin link at (1226, 39) on xpath=//a[@class='signin']/following-sibling::a[1]
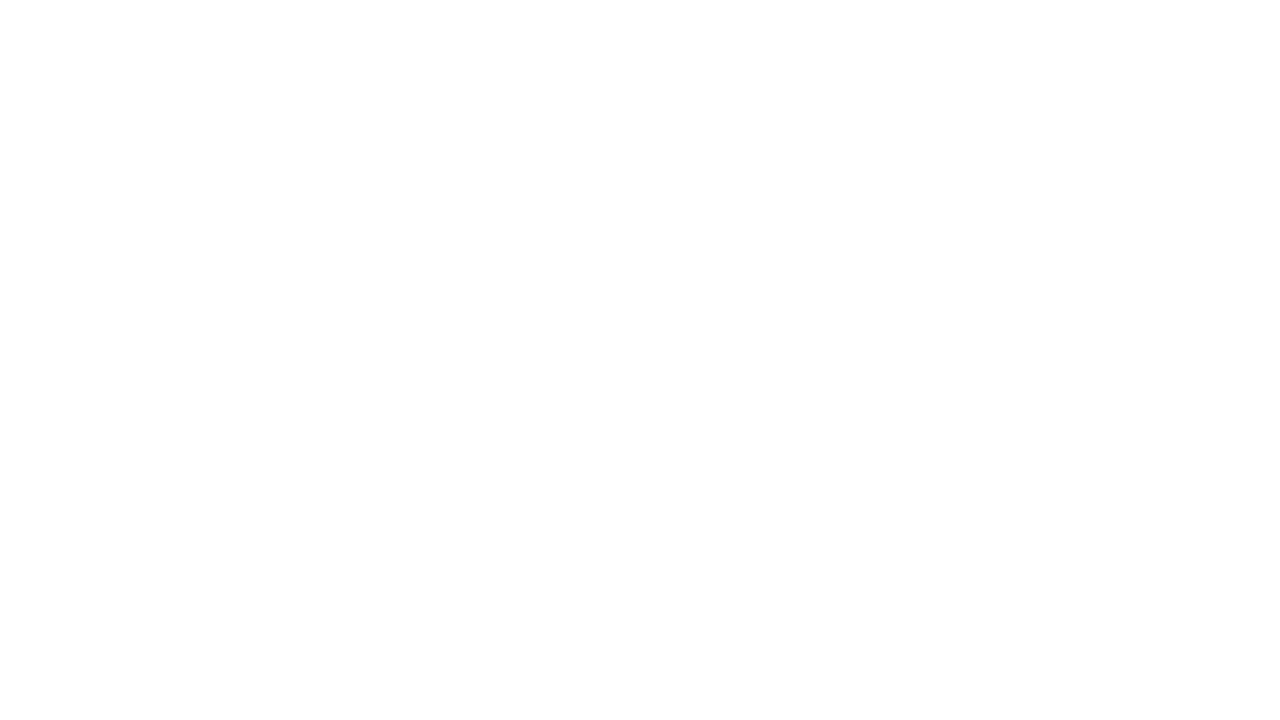

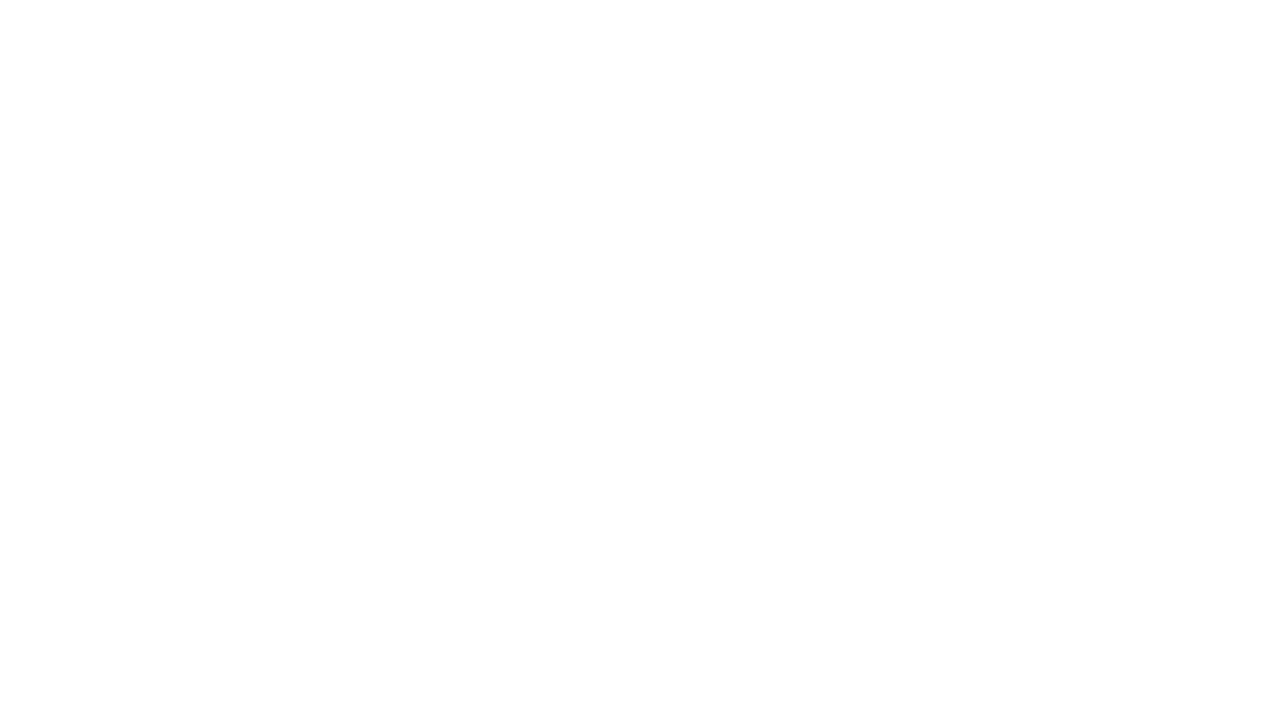